Navigates to GoDaddy homepage and validates that the page loads correctly by checking the title and URL

Starting URL: https://www.godaddy.com/

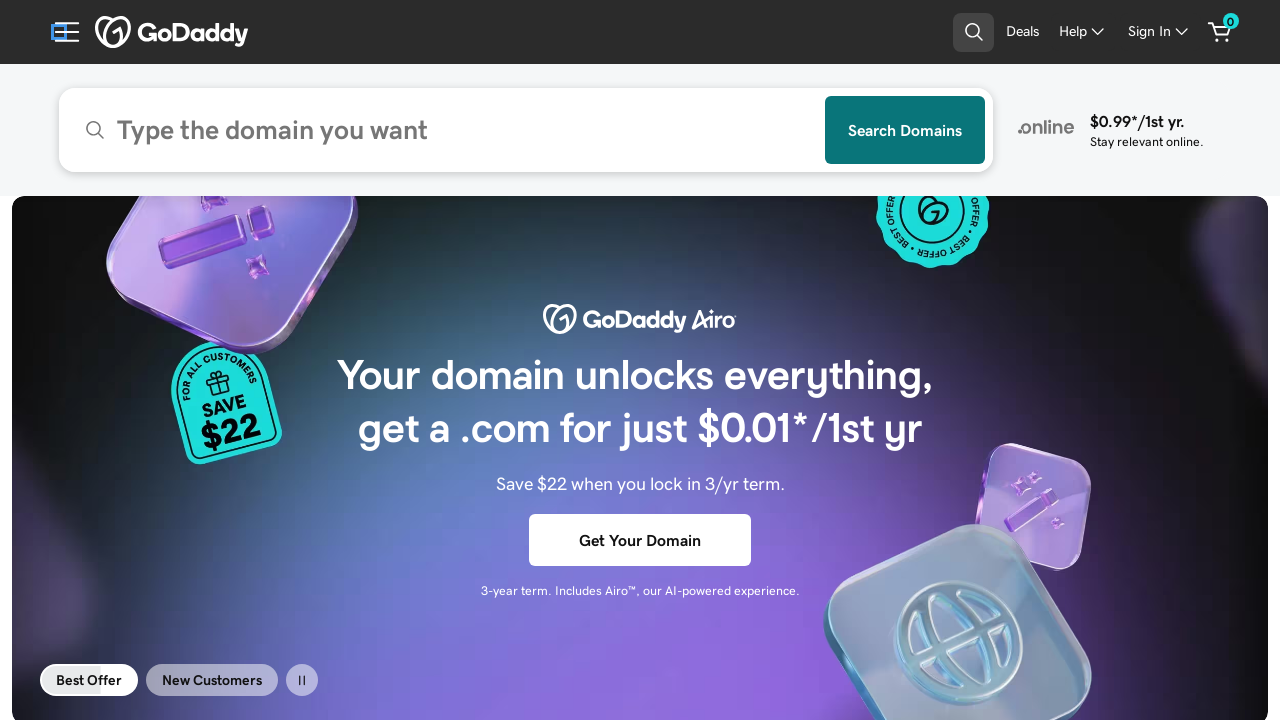

Retrieved page title from GoDaddy homepage
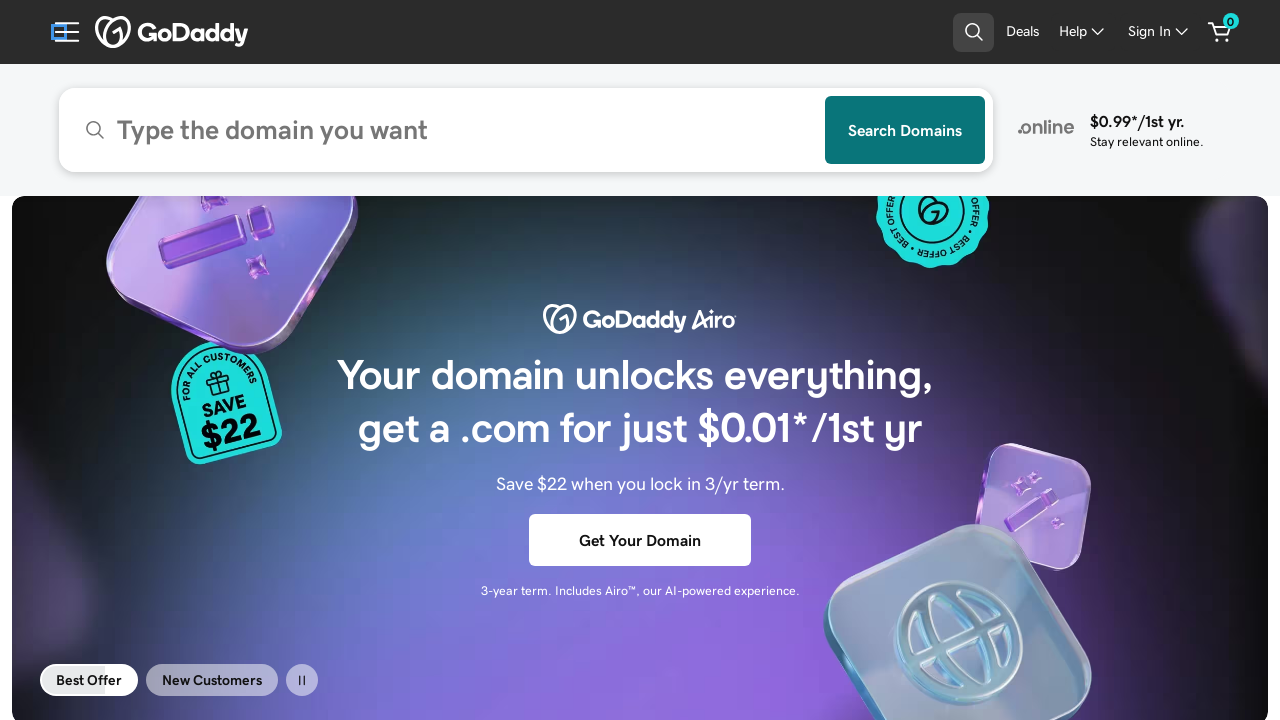

Validated page title contains 'Domain Names' and 'GoDaddy'
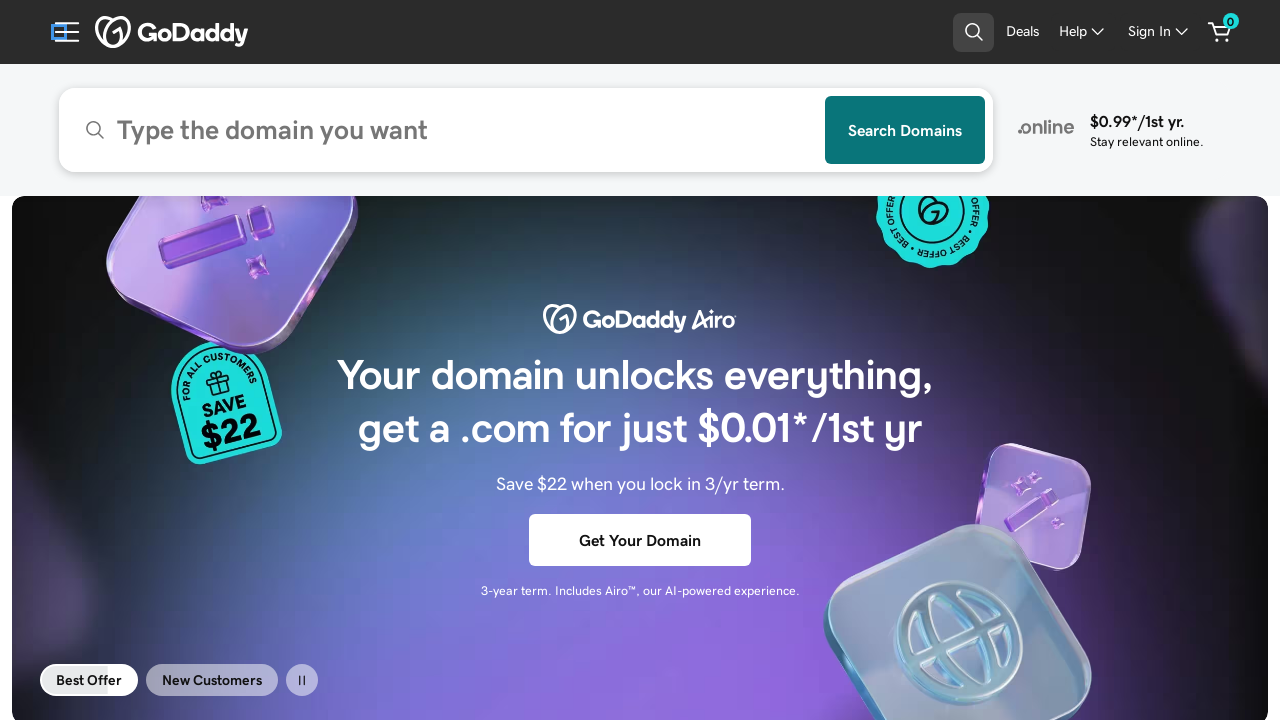

Retrieved current page URL
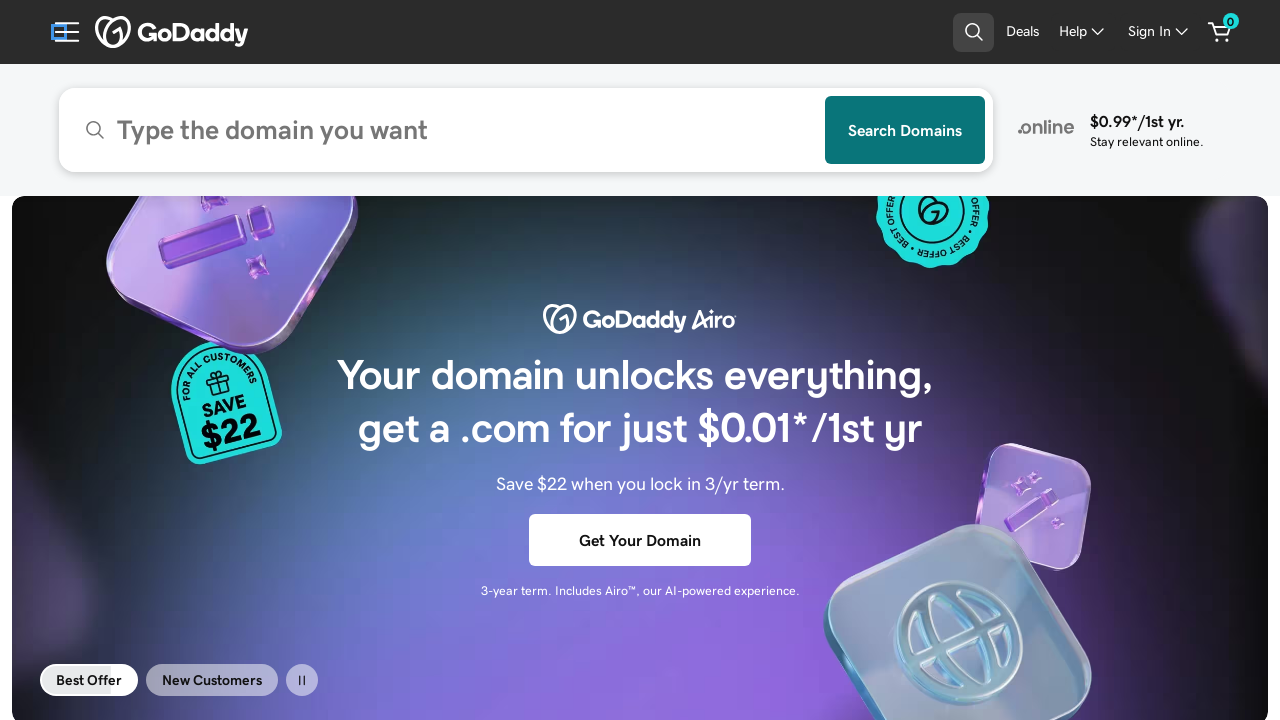

Validated URL contains 'godaddy.com'
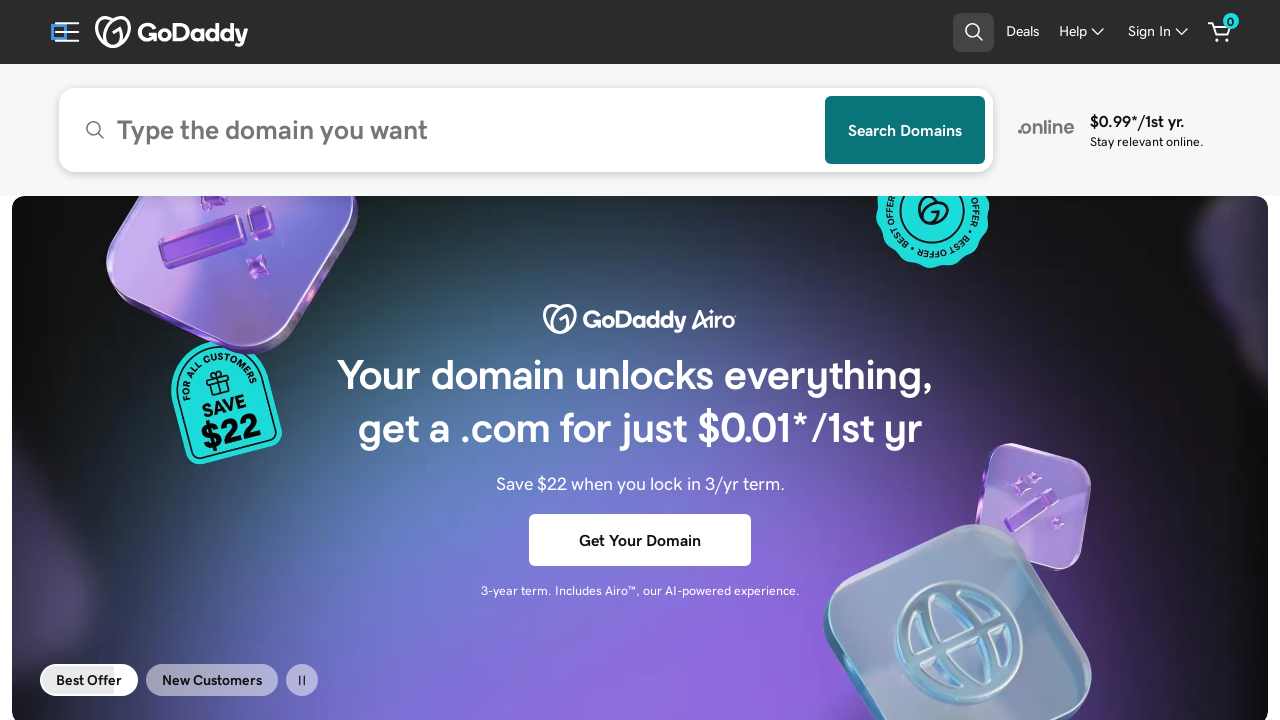

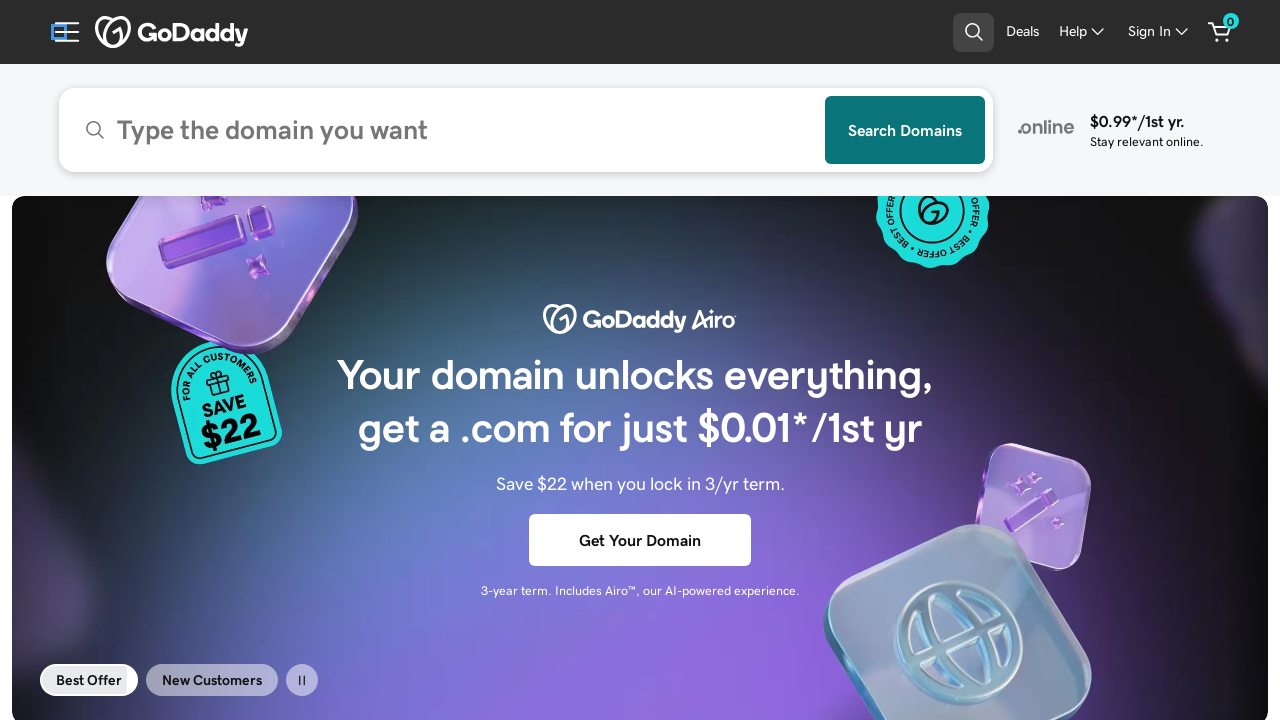